Tests JavaScript prompt alert functionality by clicking to open an alert with textbox, entering text into the prompt, accepting it, and verifying the entered text appears on the page.

Starting URL: https://demo.automationtesting.in/Alerts.html

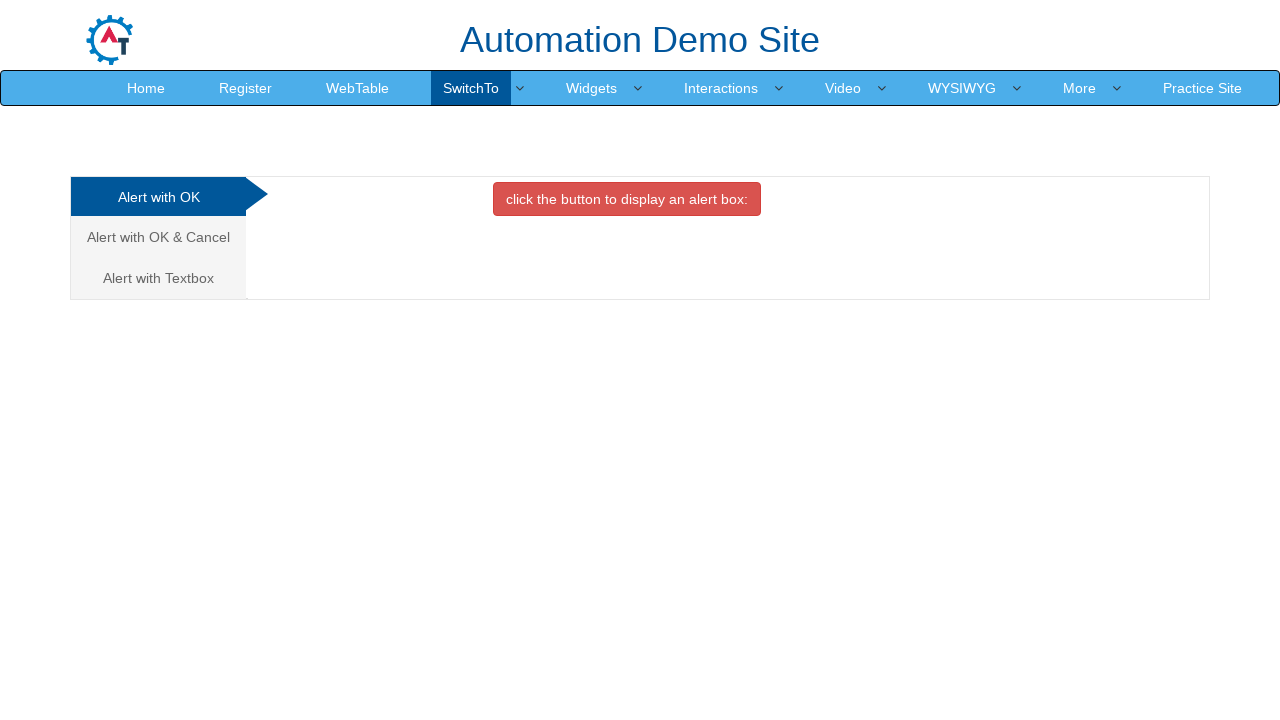

Clicked on 'Alert with Textbox' tab at (158, 278) on xpath=//a[text()='Alert with Textbox ']
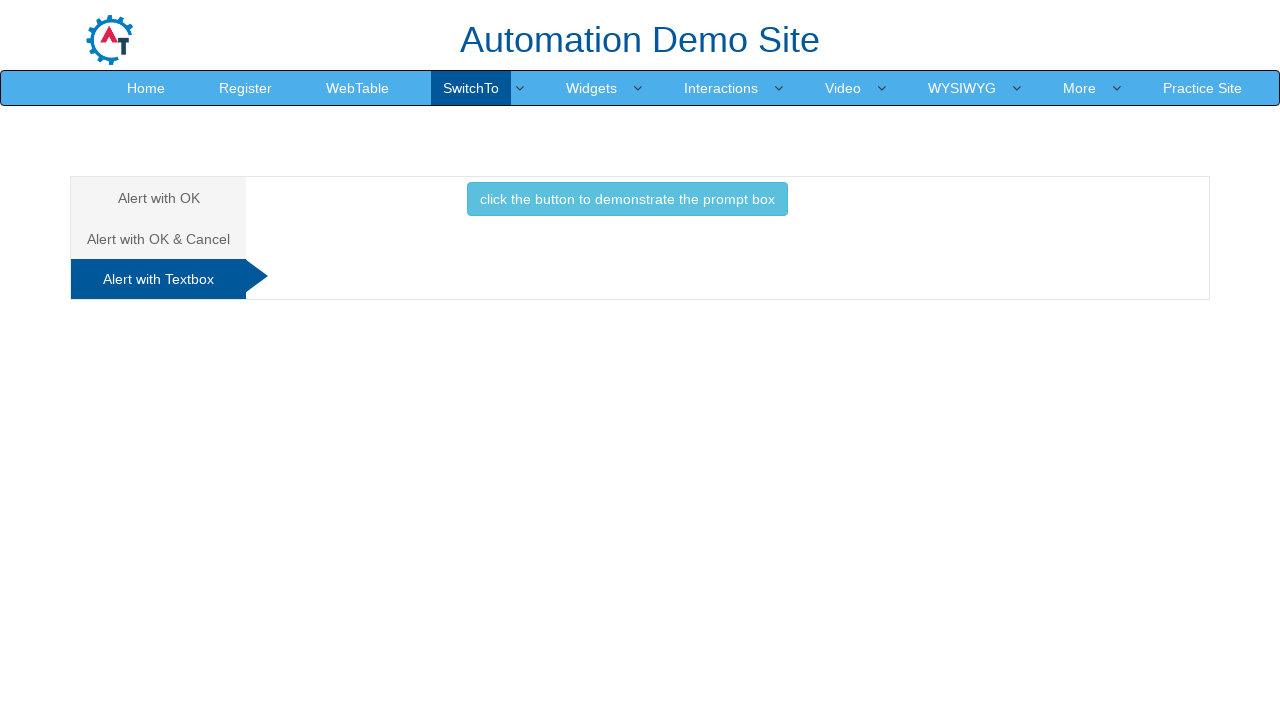

Waited for page to update
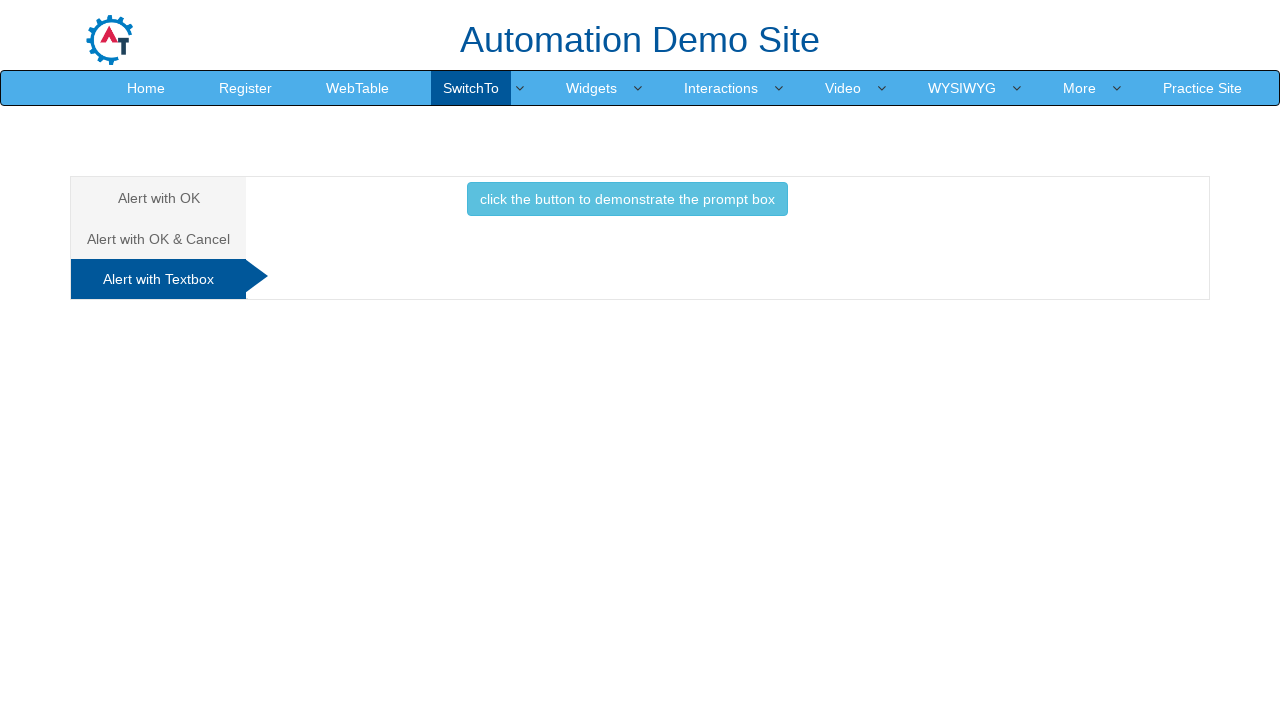

Set up dialog handler to accept prompt with text 'sriram QA engineer'
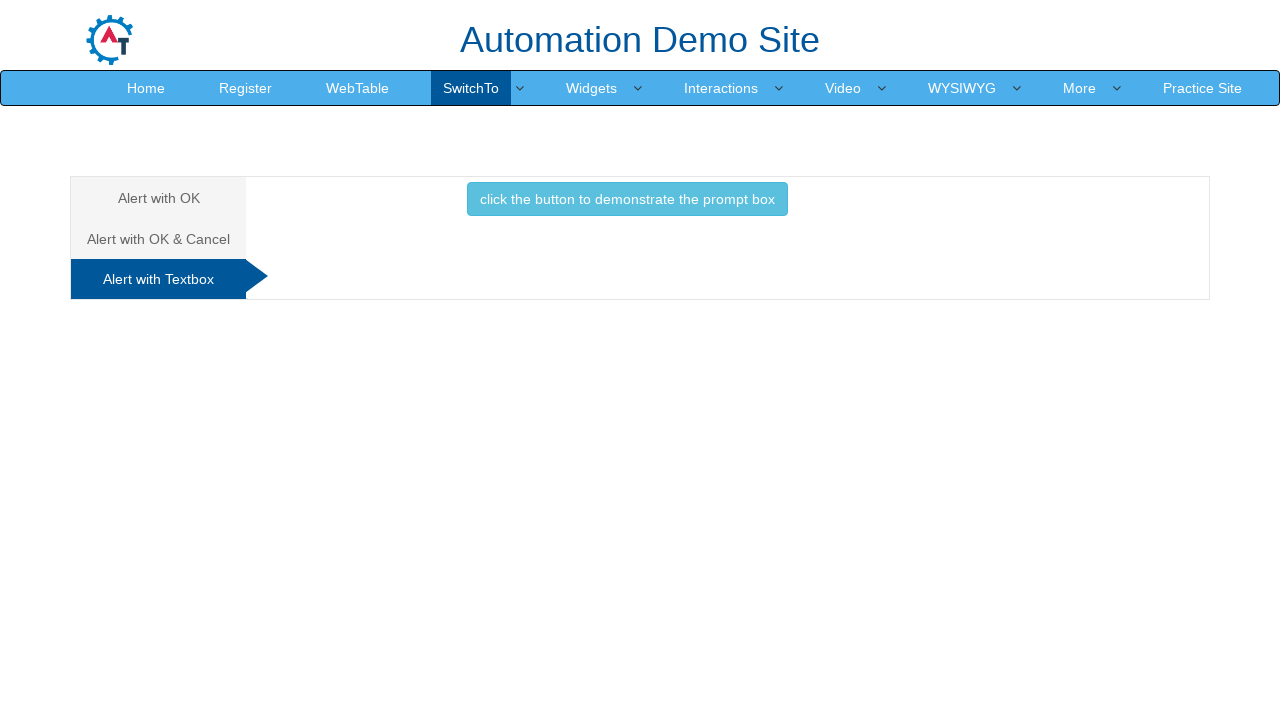

Clicked button to trigger the prompt alert at (627, 199) on xpath=//button[@onclick='promptbox()']
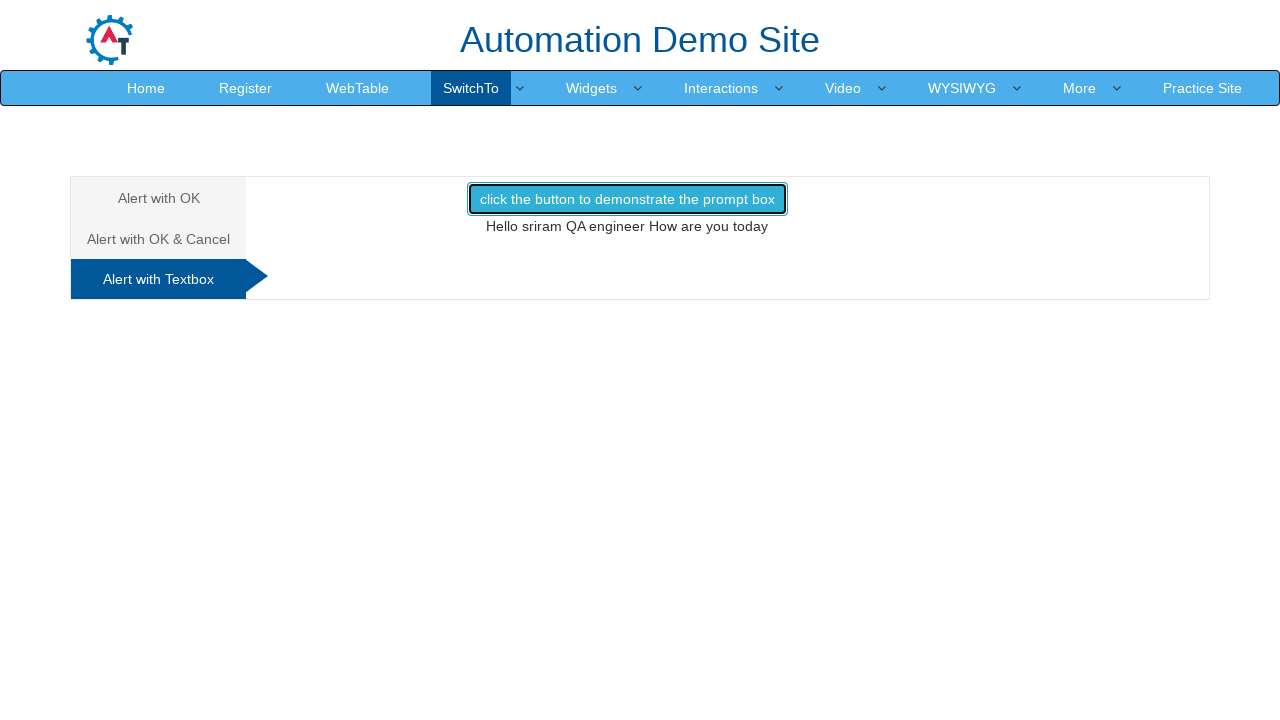

Waited for result element to appear
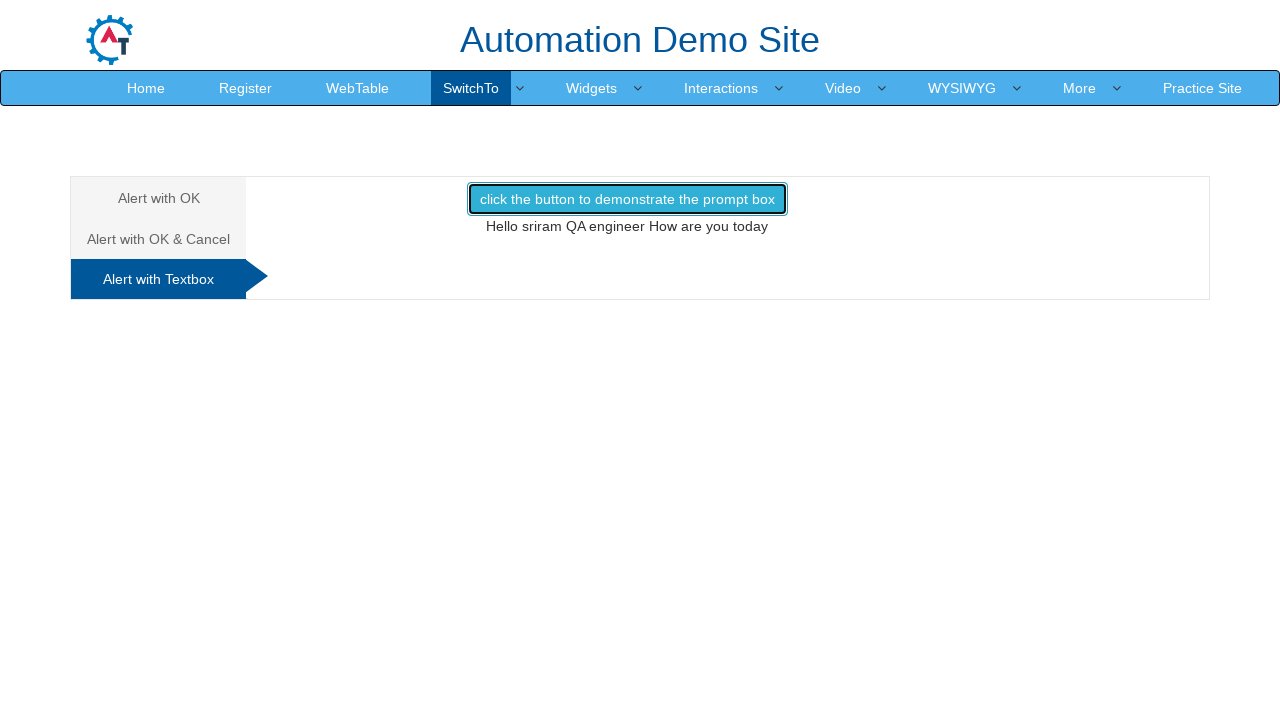

Retrieved text content from result element
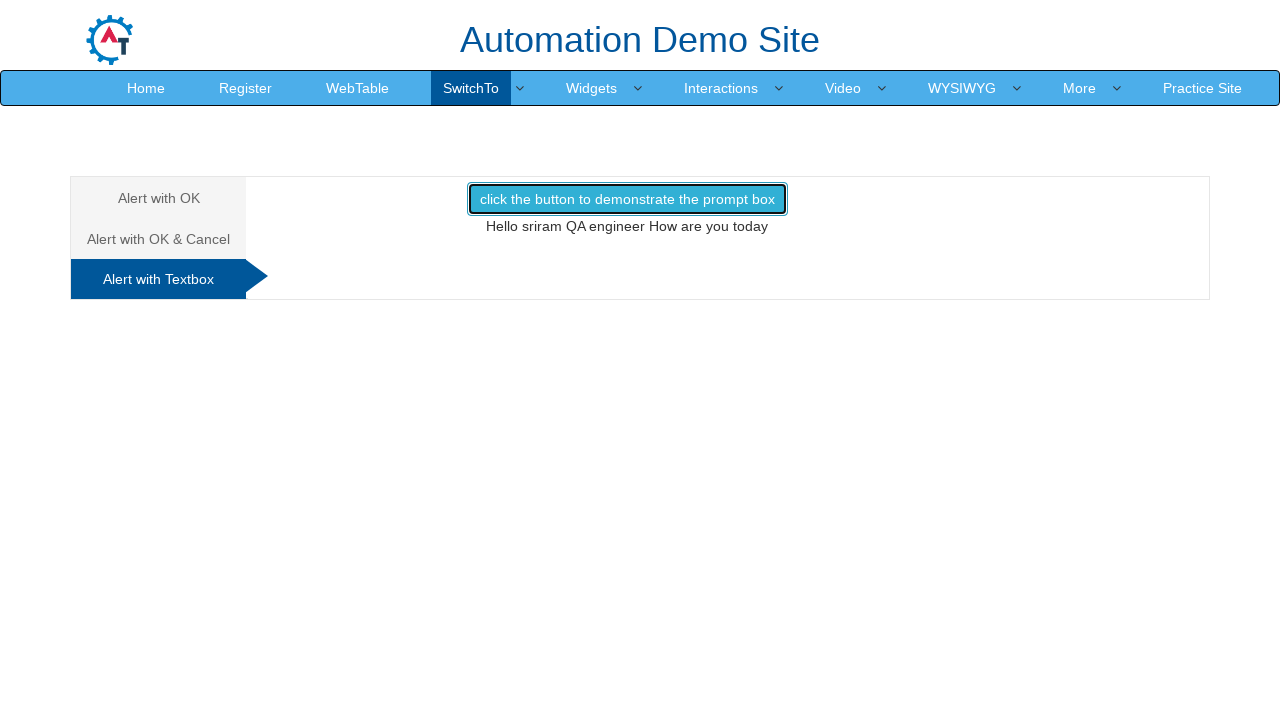

Verified that entered text 'sriram QA engineer' appears in result
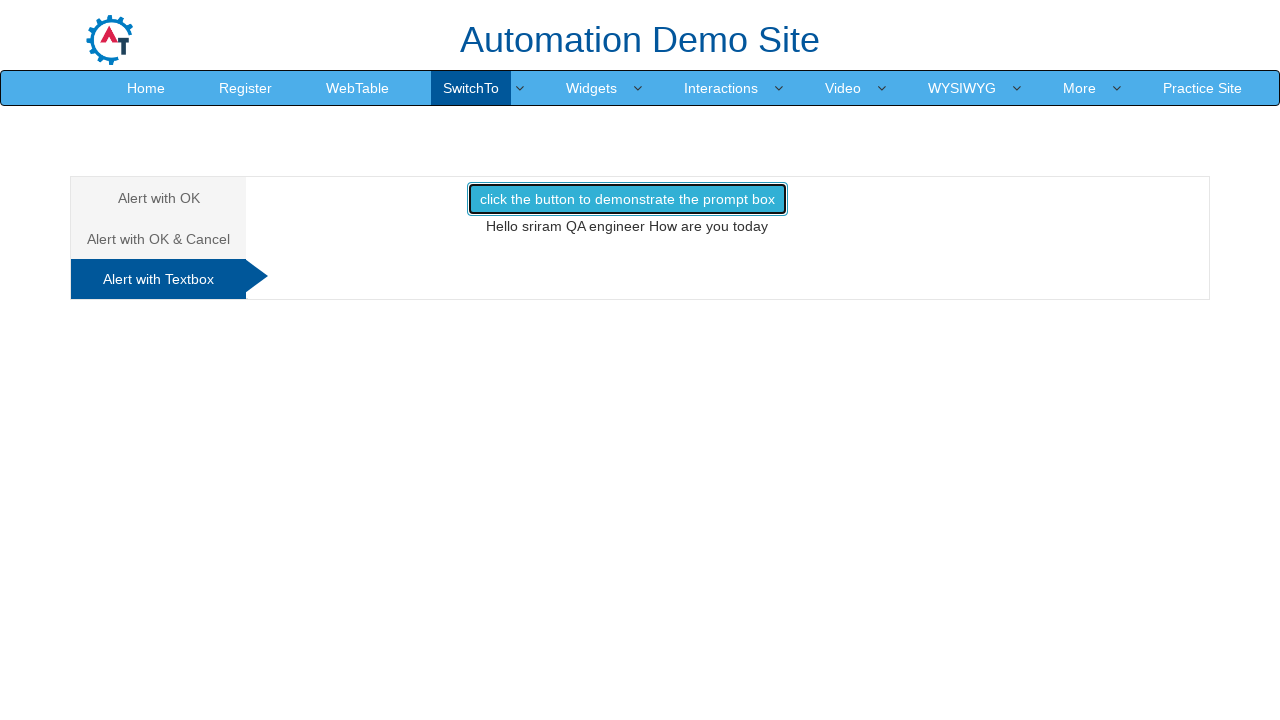

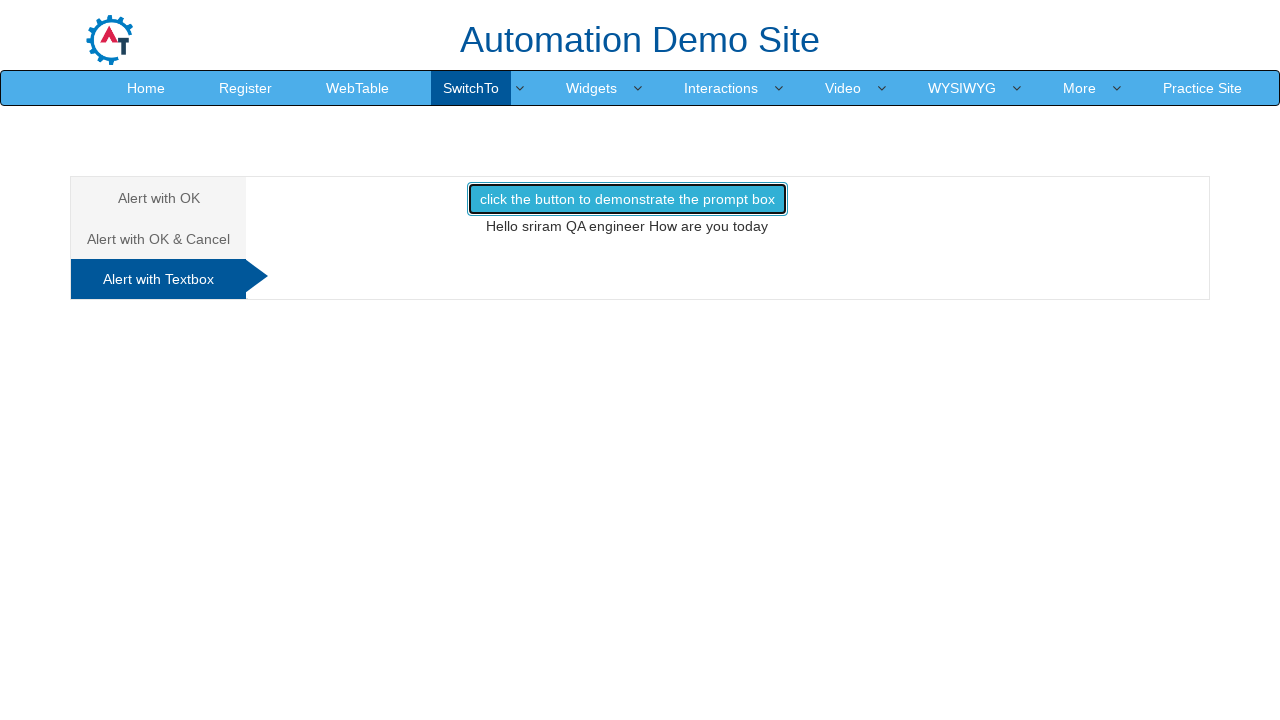